Tests the search functionality on a produce offers page by entering a search term and verifying filtered results are displayed

Starting URL: https://rahulshettyacademy.com/seleniumPractise/#/offers

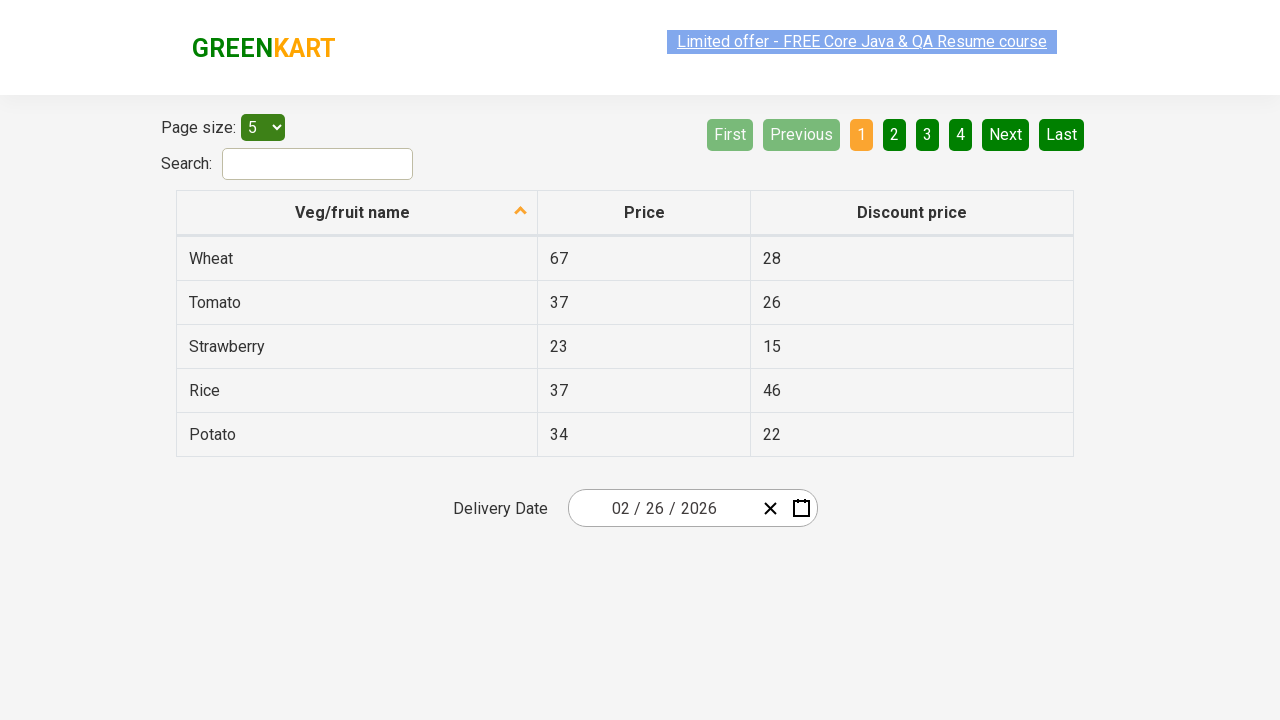

Entered search term 'b' in the search field on #search-field
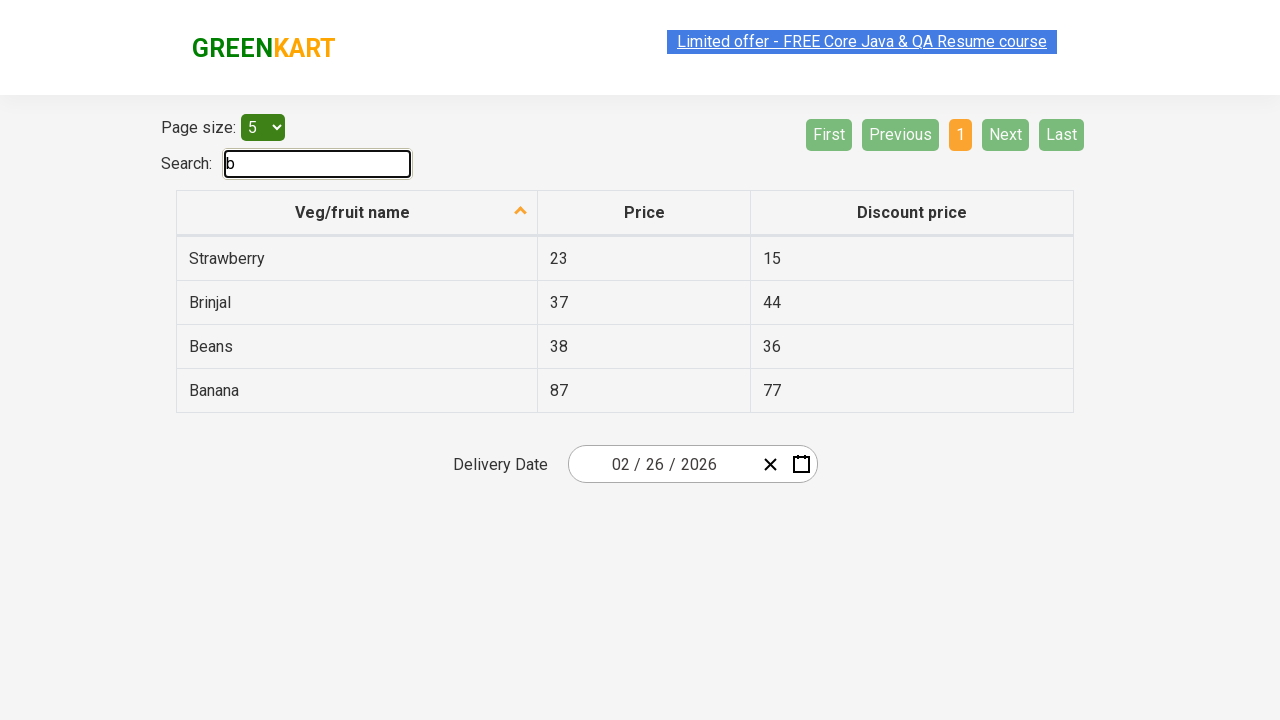

Table updated with filtered results
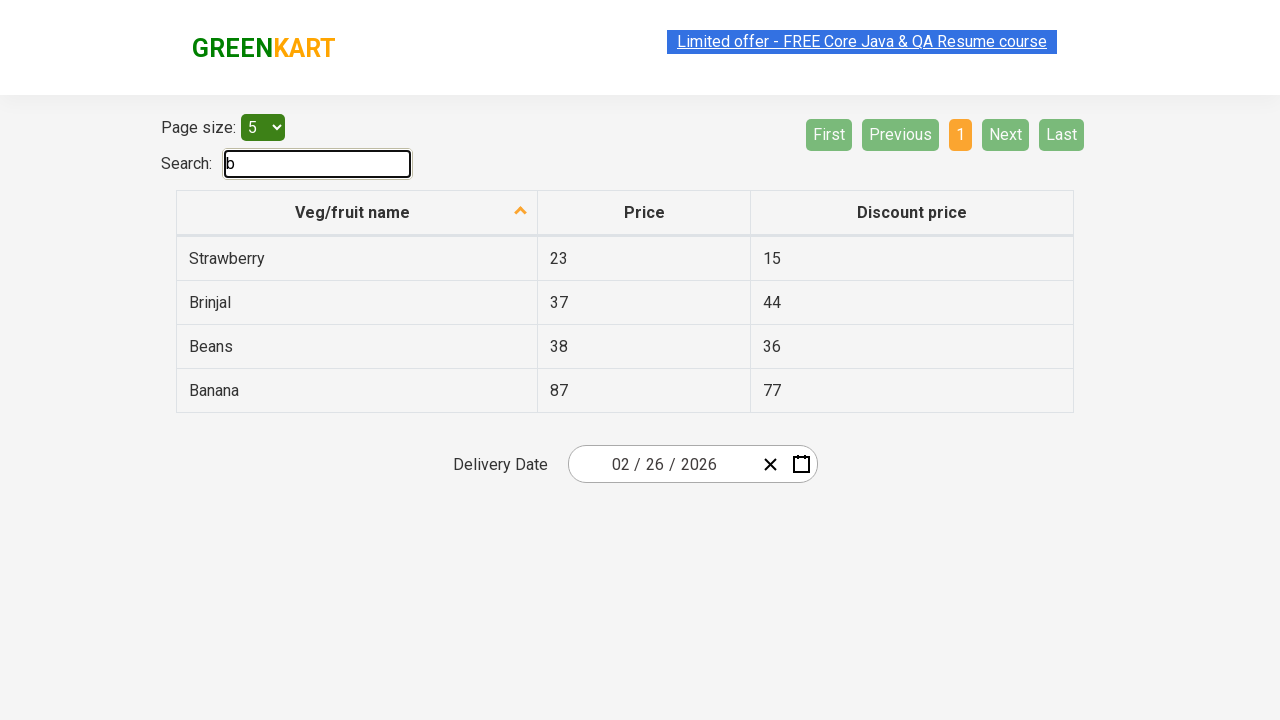

Retrieved all filtered items from table
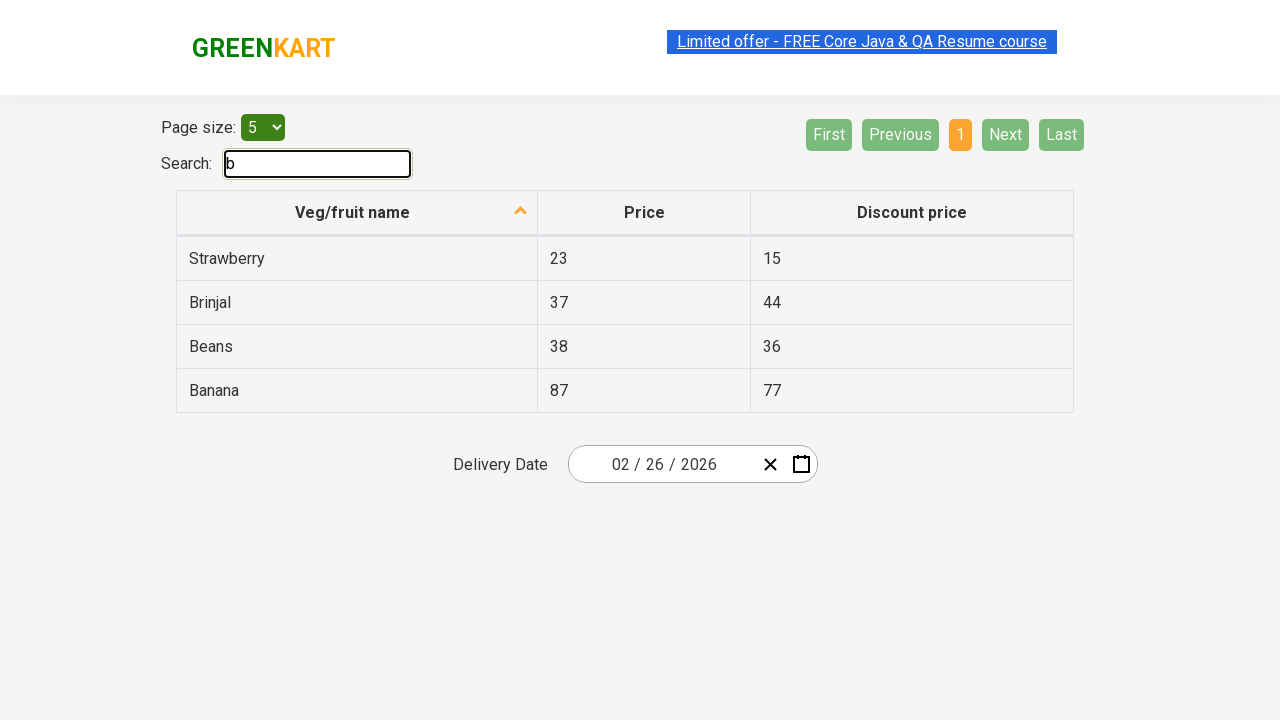

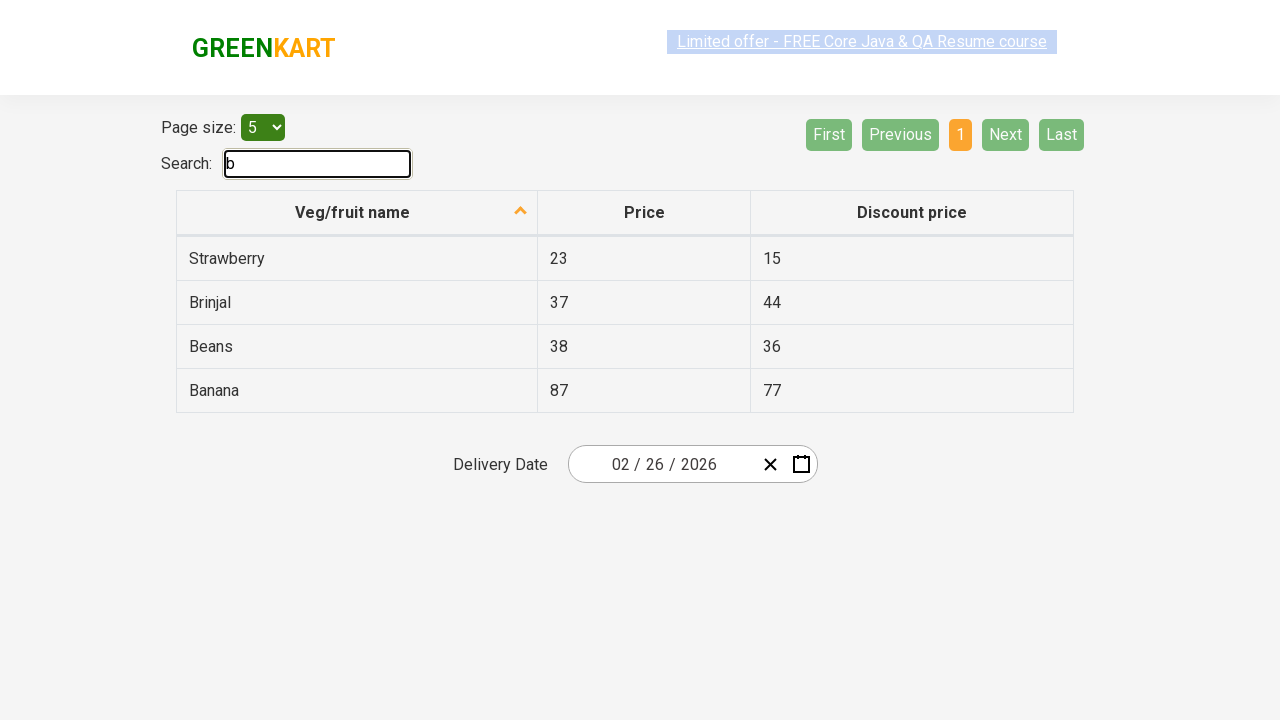